Tests drag and drop functionality on jQuery UI demo page by dragging an element and dropping it onto a target, then navigating to the Accept link

Starting URL: https://jqueryui.com/droppable/

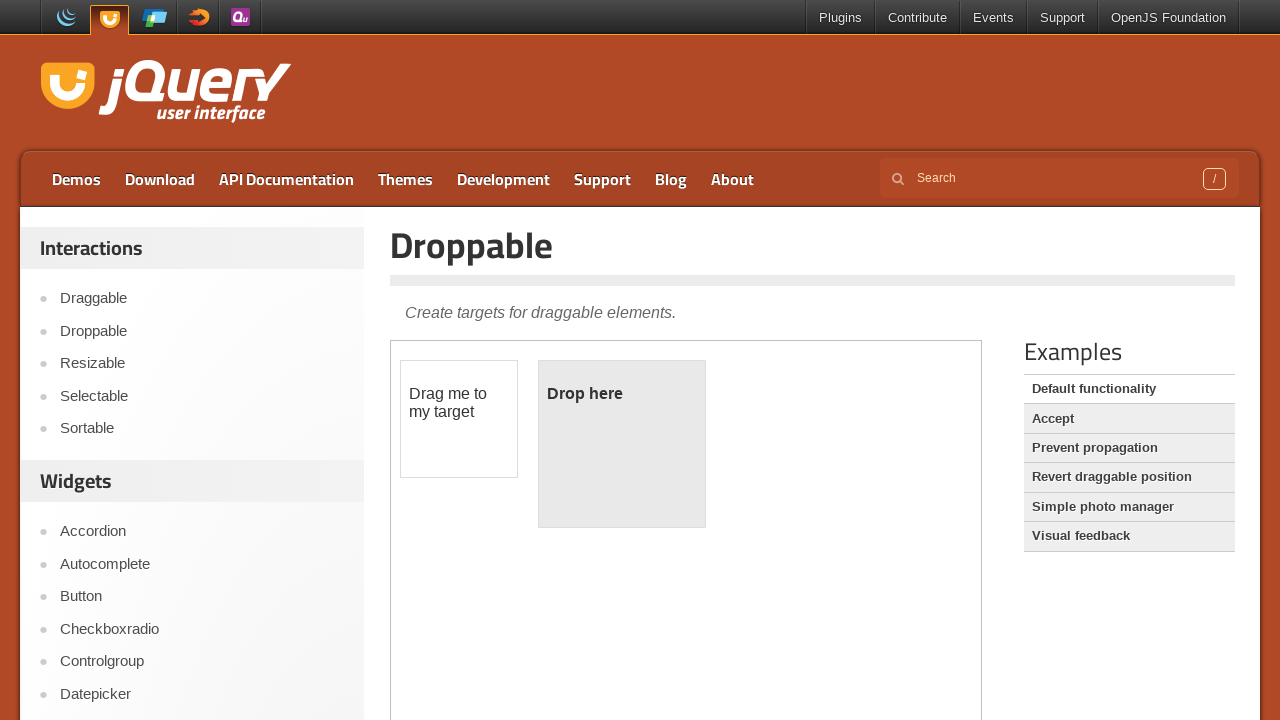

Located the demo iframe containing drag and drop elements
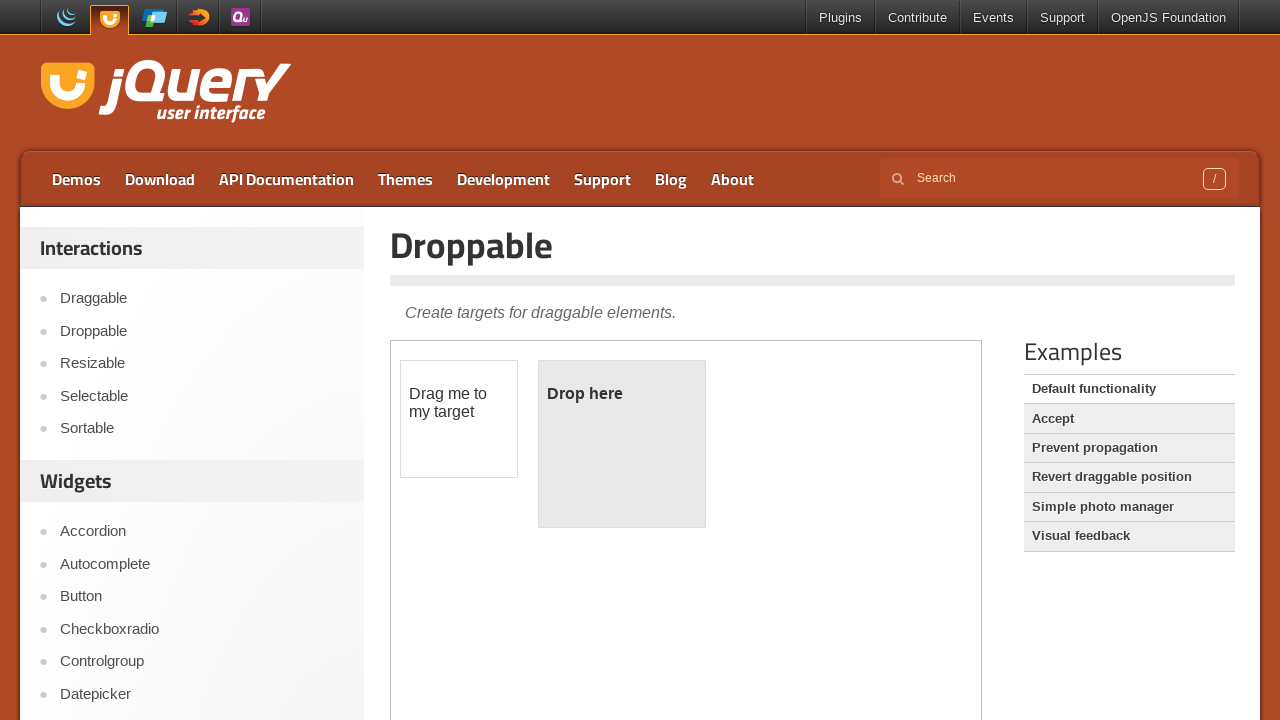

Located the draggable element with id 'draggable'
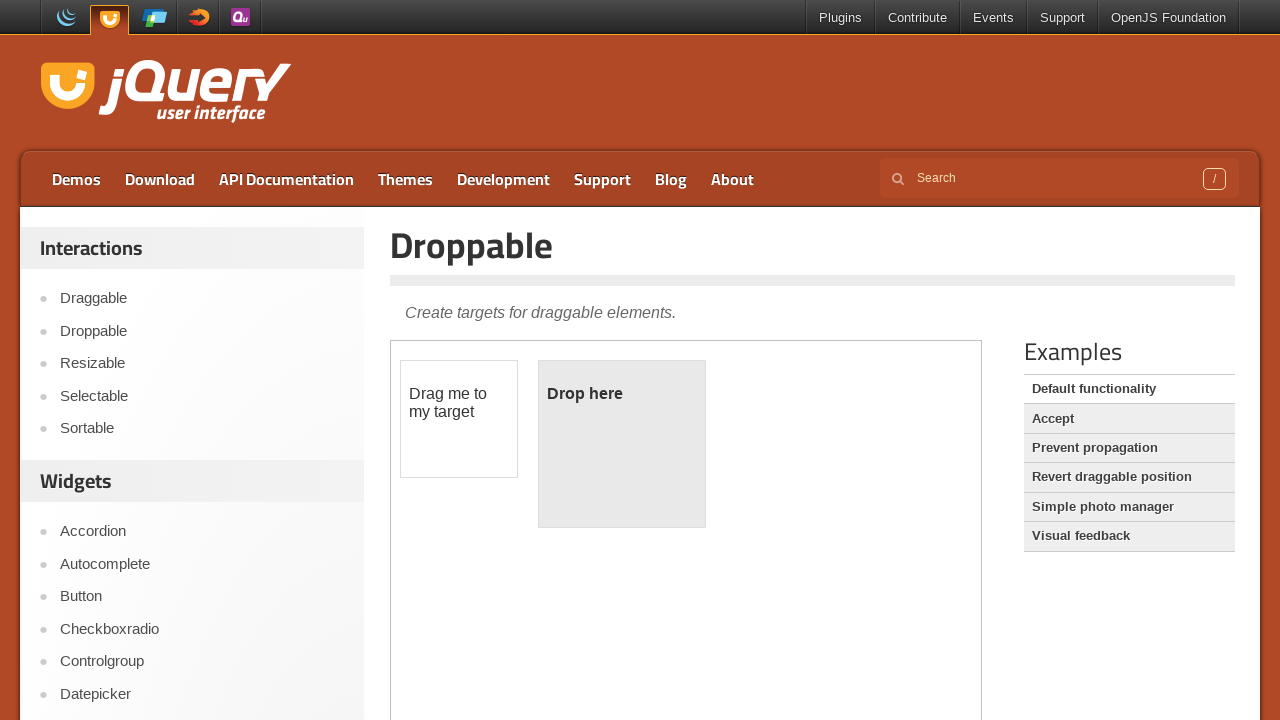

Located the droppable target element with id 'droppable'
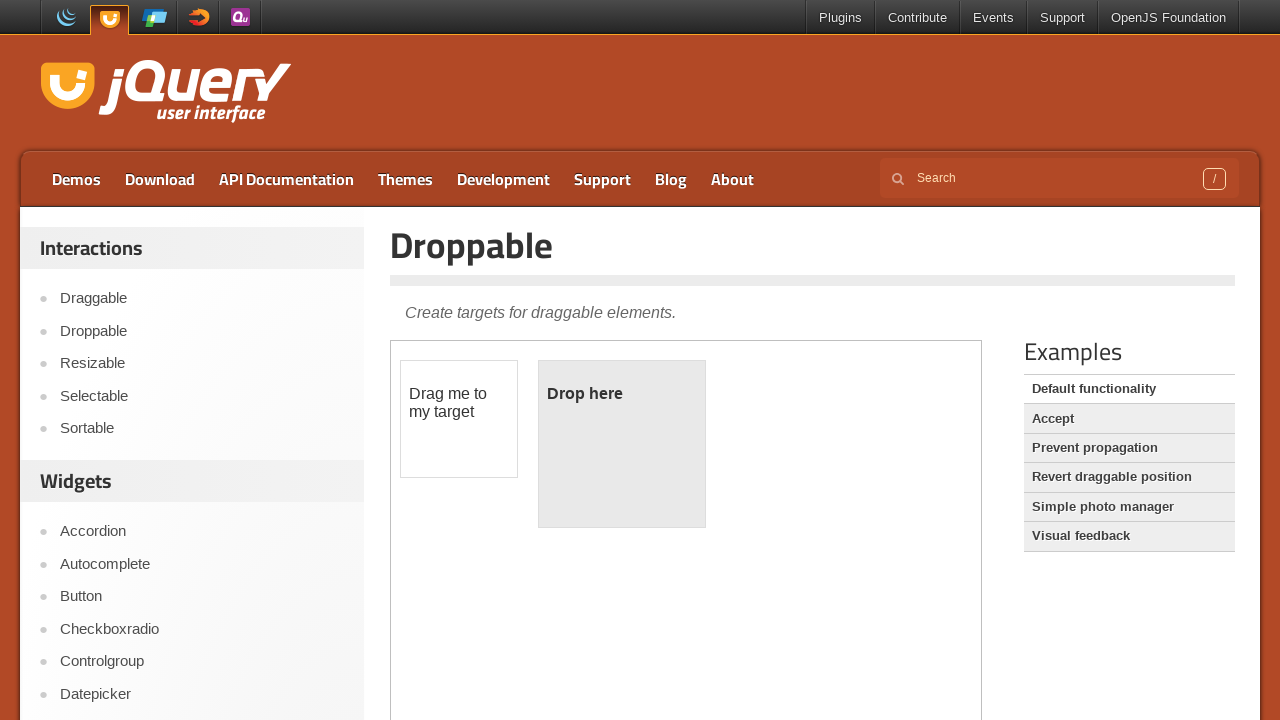

Dragged the draggable element onto the droppable target at (622, 444)
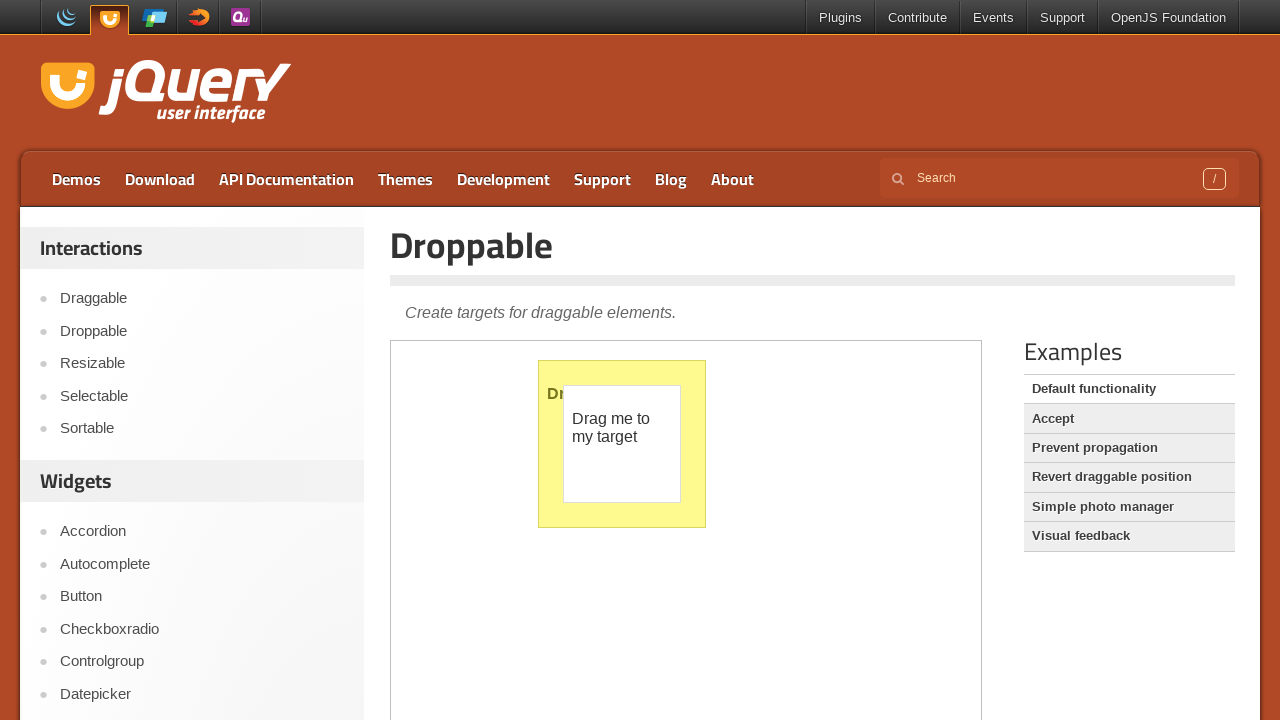

Clicked the Accept link at (1129, 419) on a:has-text('Accept')
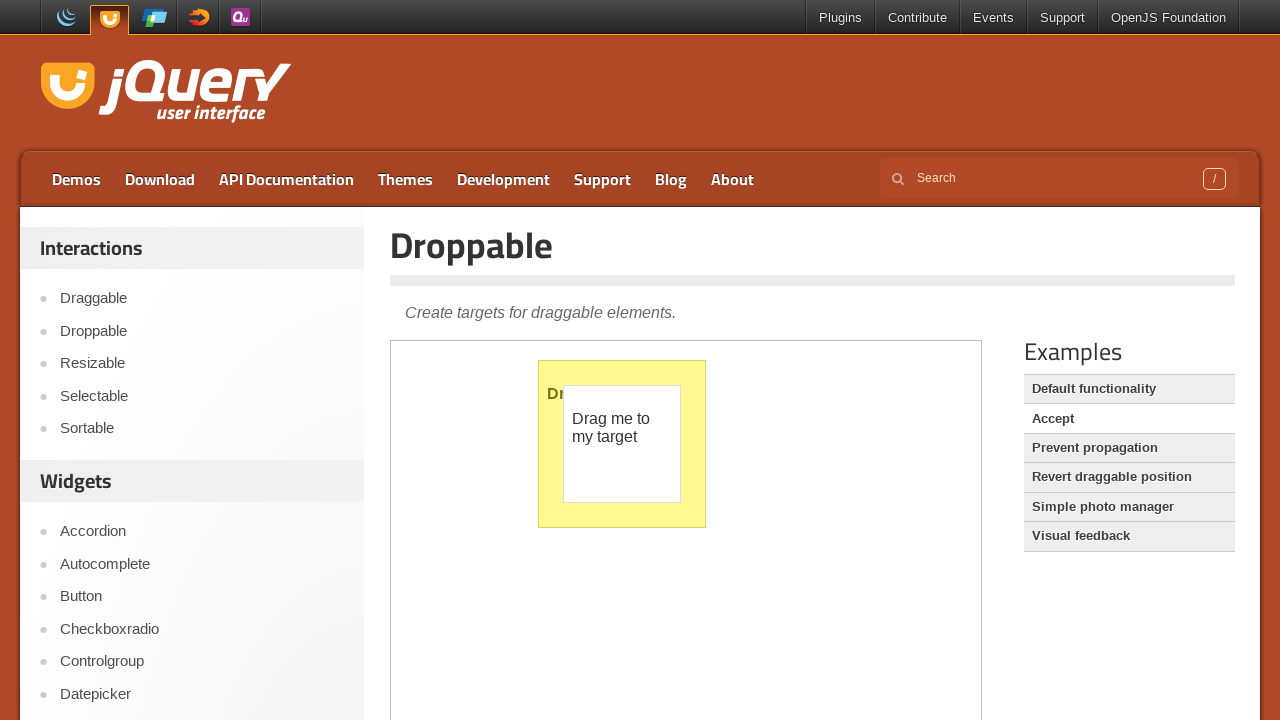

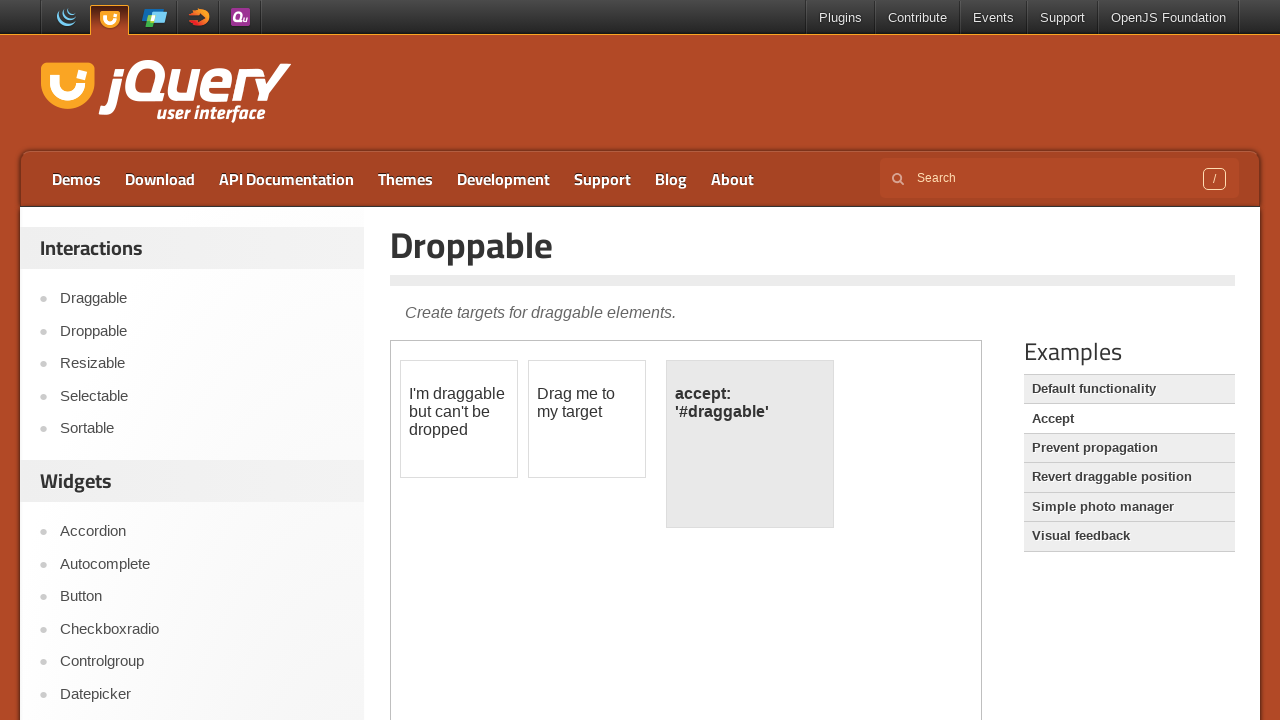